Navigates to YouTube homepage and verifies the page loads

Starting URL: https://youtube.com

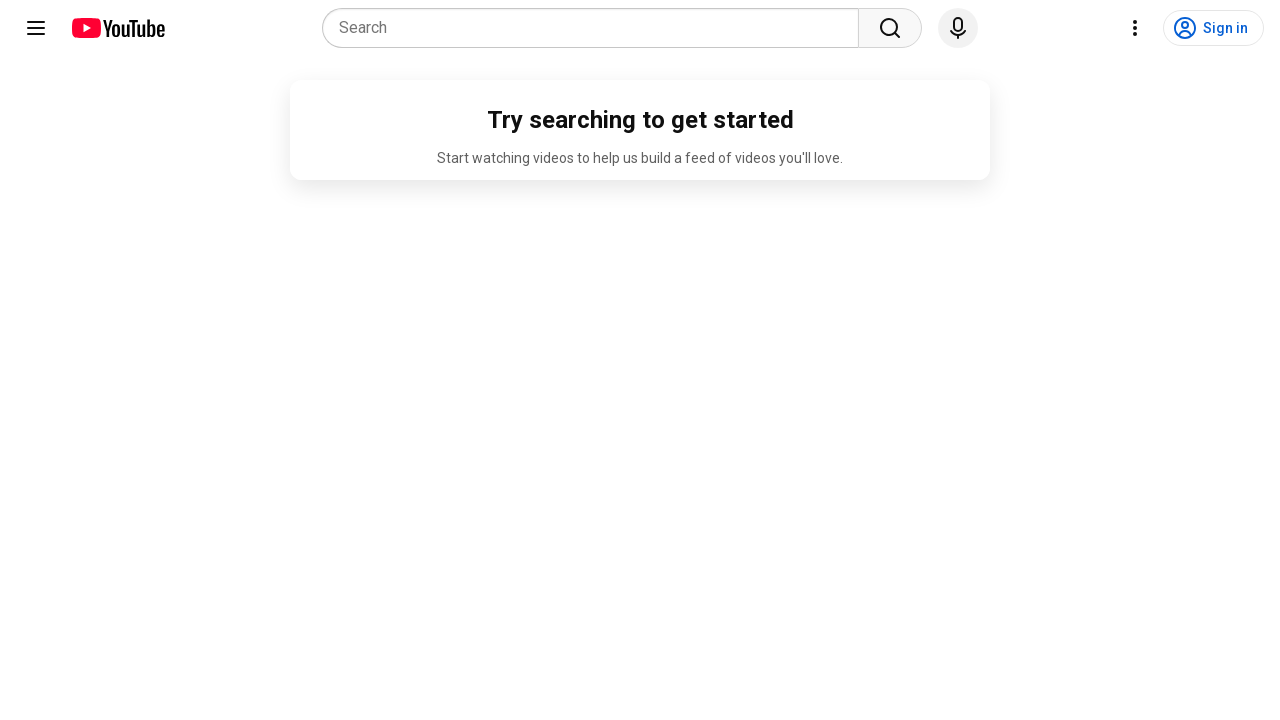

Navigated to YouTube homepage
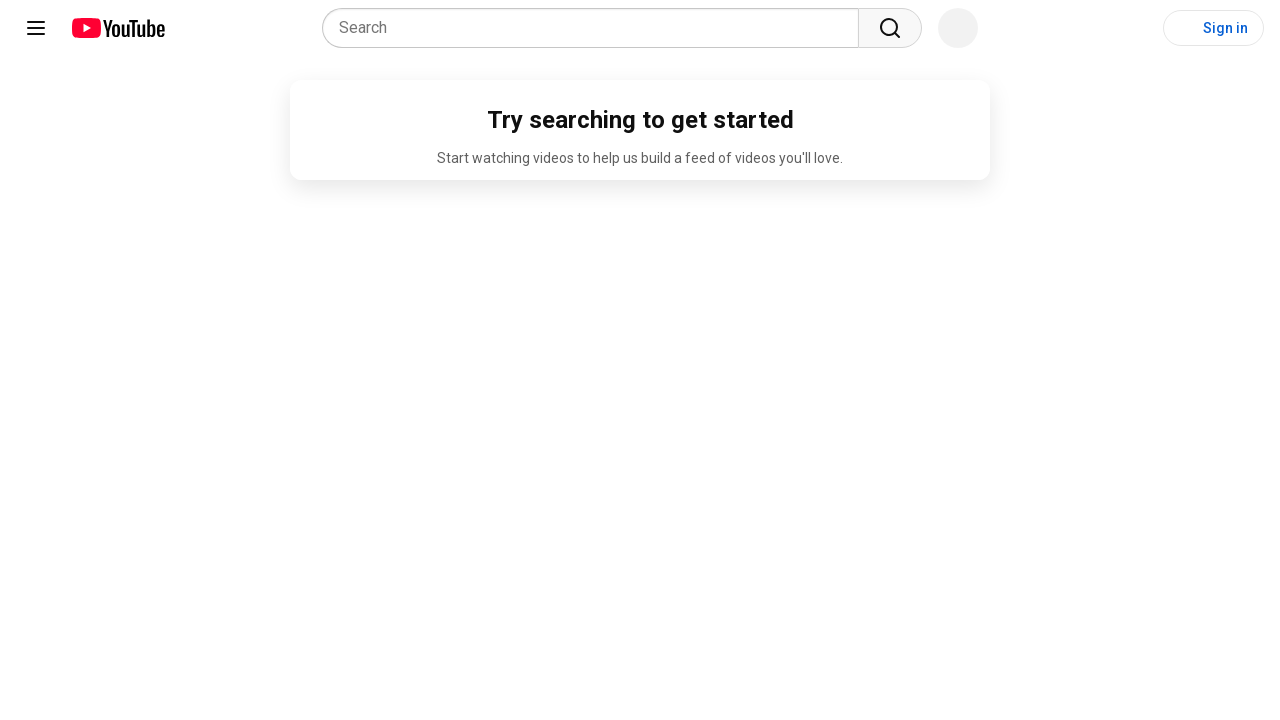

YouTube page DOM content loaded
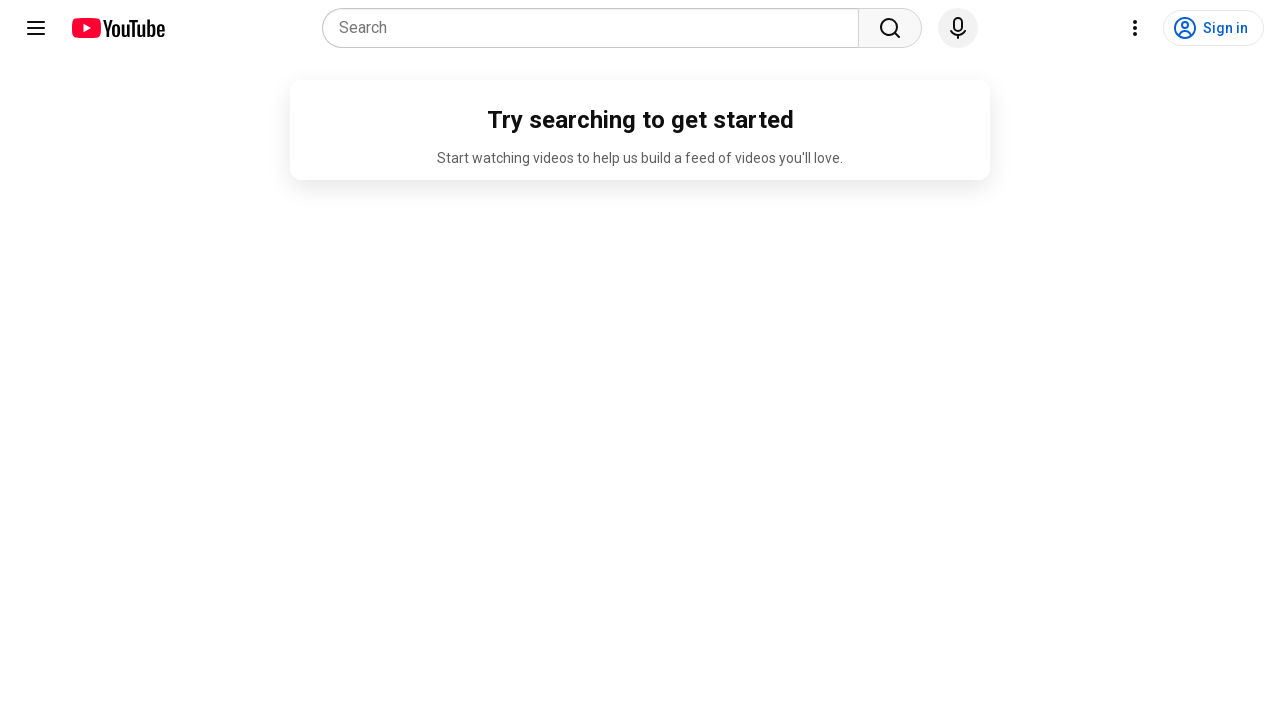

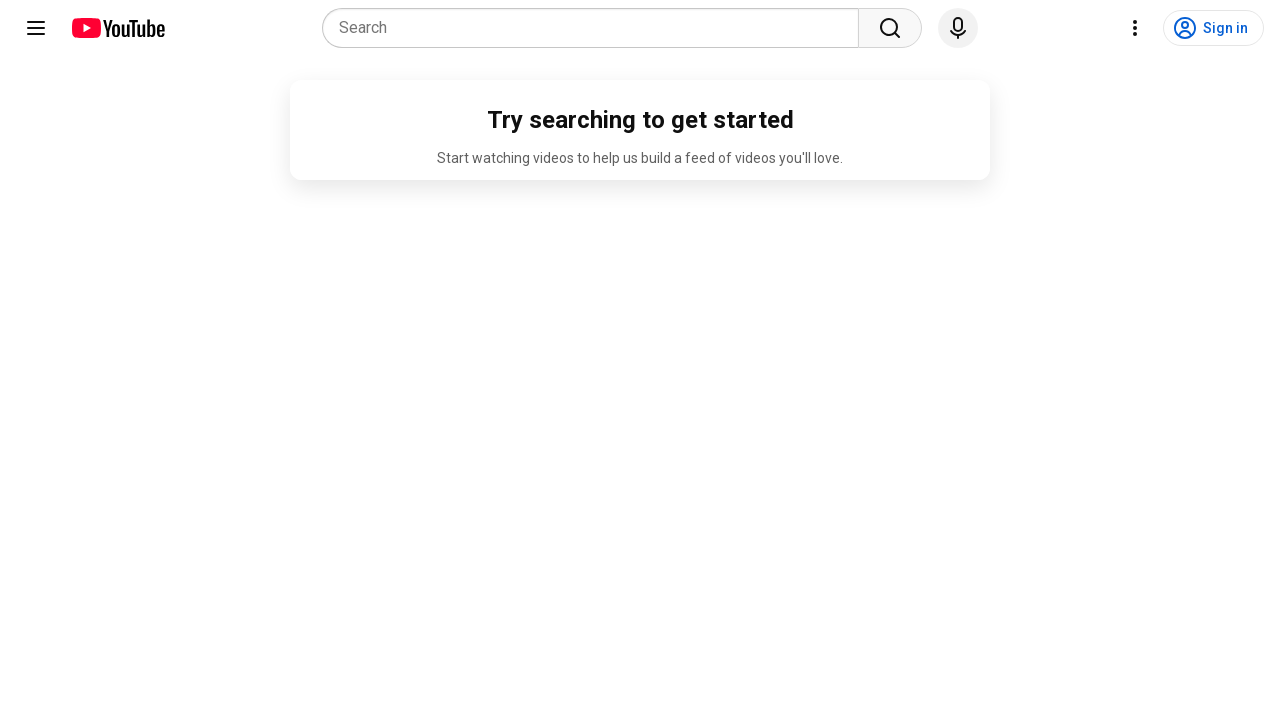